Tests opting out of A/B testing by adding an opt-out cookie after visiting the page, then refreshing to verify the opt-out takes effect

Starting URL: http://the-internet.herokuapp.com/abtest

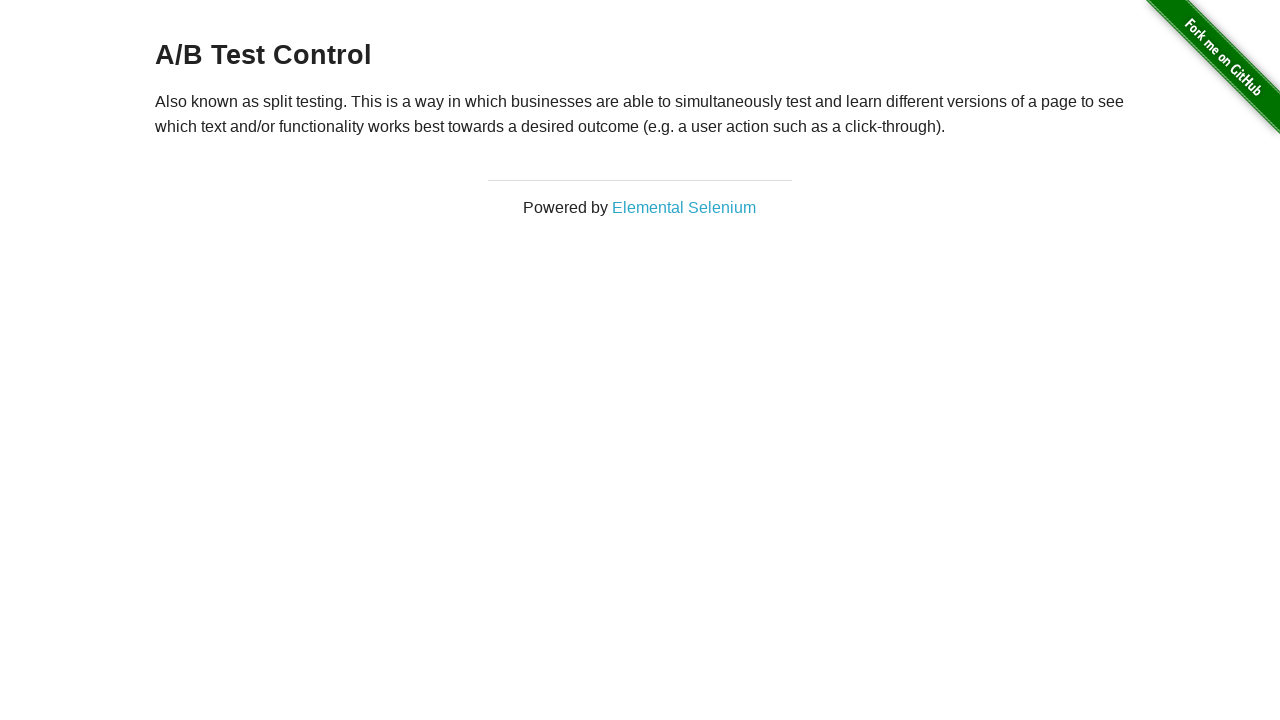

Navigated to A/B test page
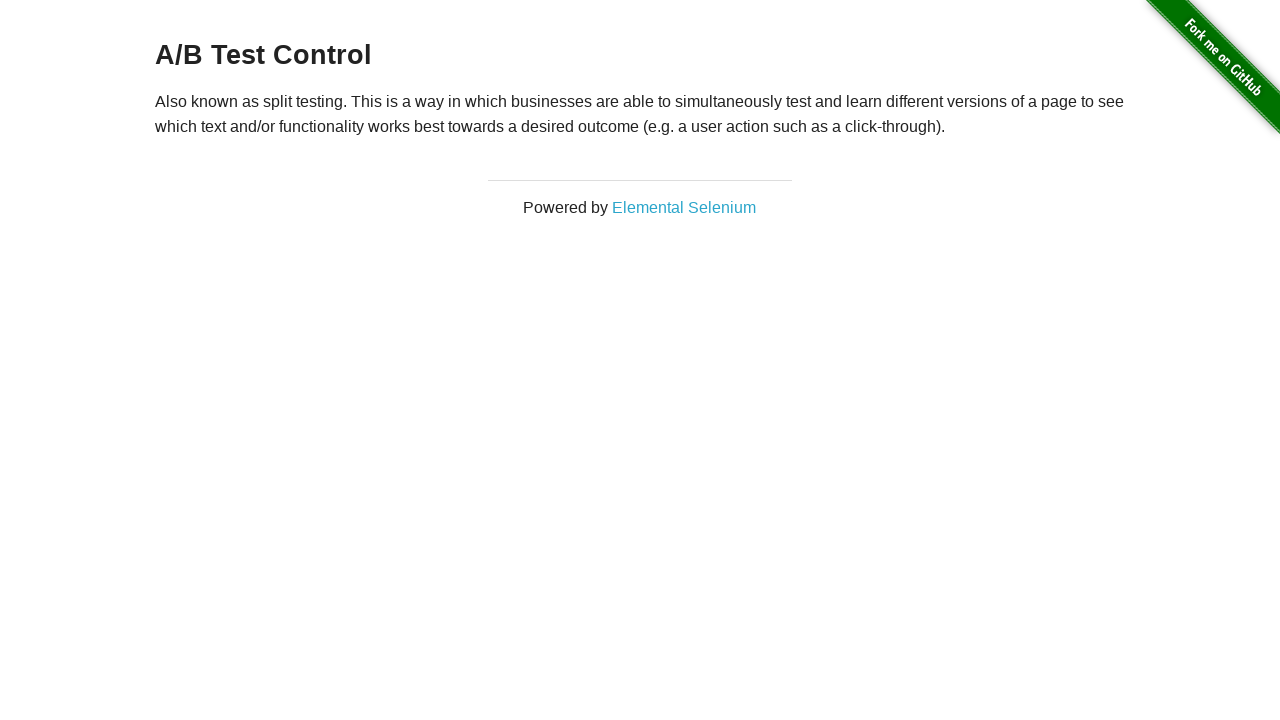

Retrieved heading text from page
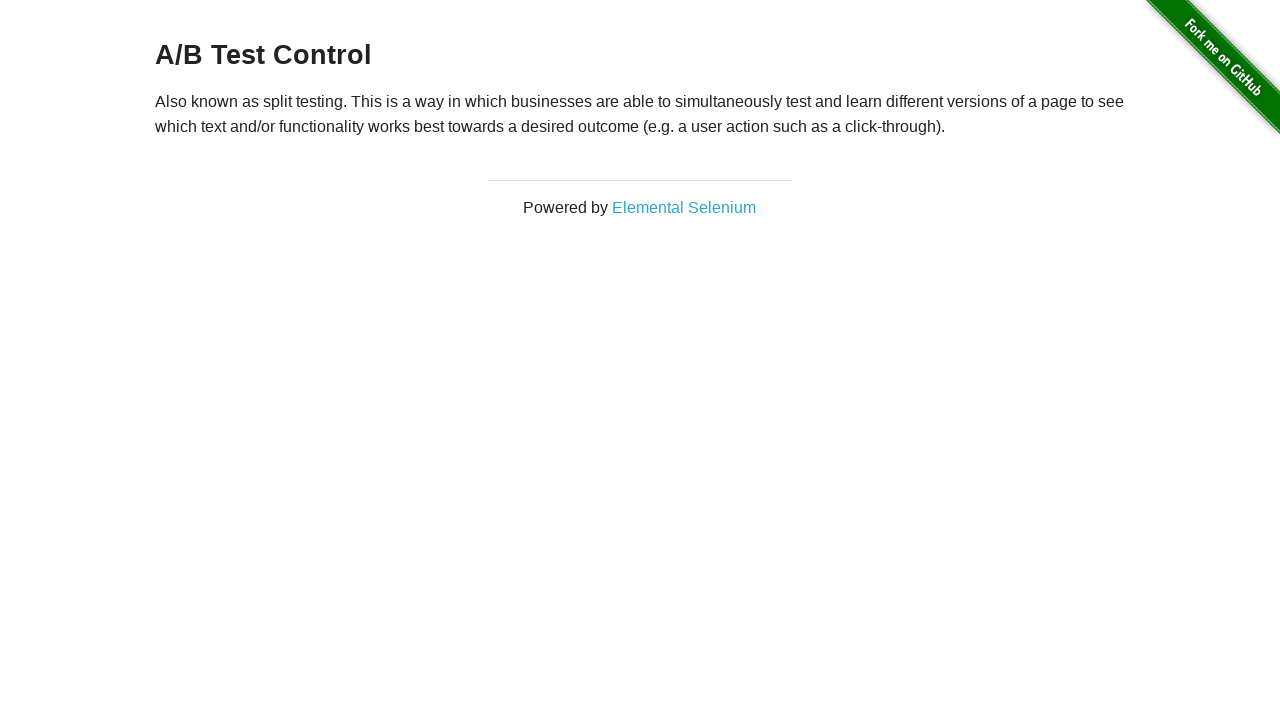

Added opt-out cookie for Optimizely
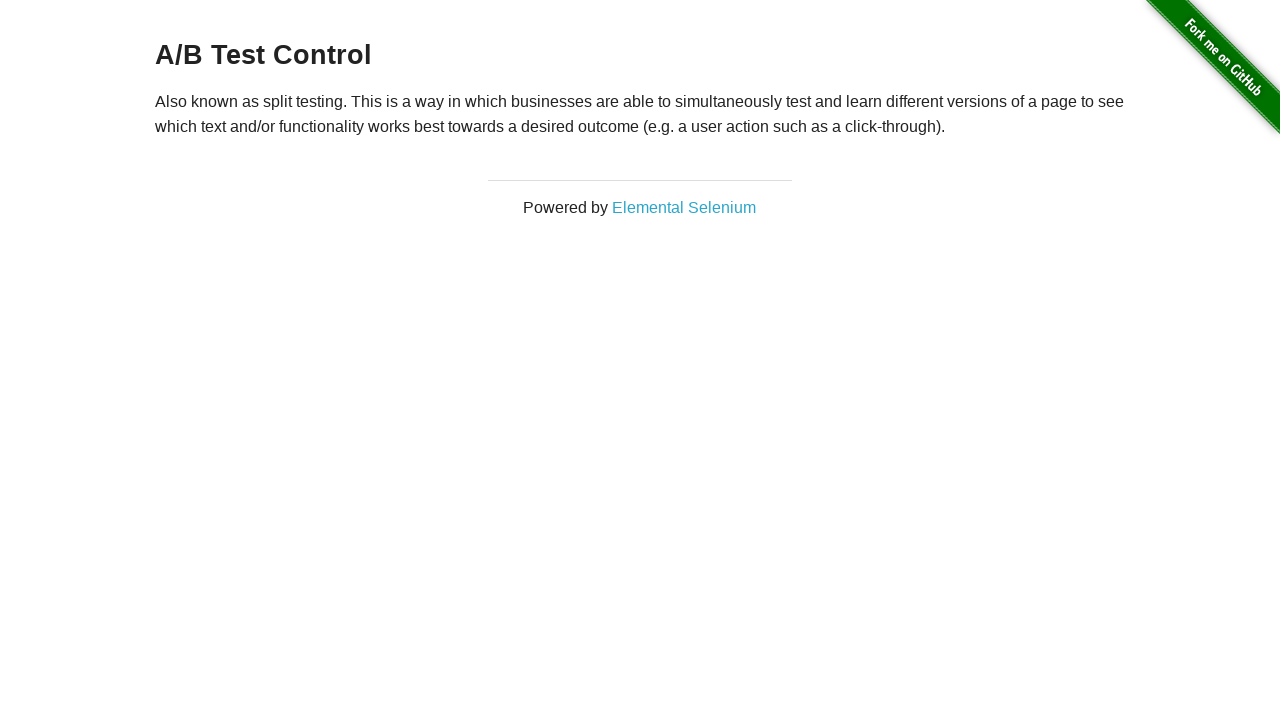

Reloaded page after adding opt-out cookie
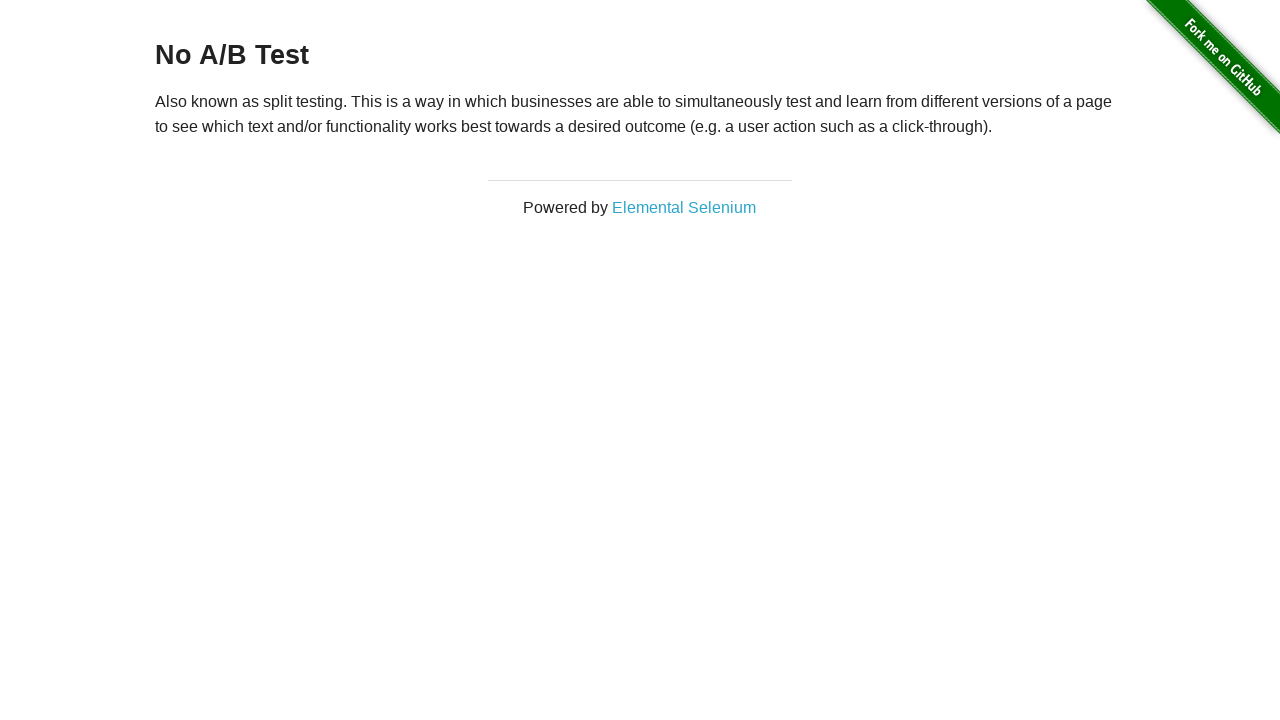

Verified heading element is present after opt-out
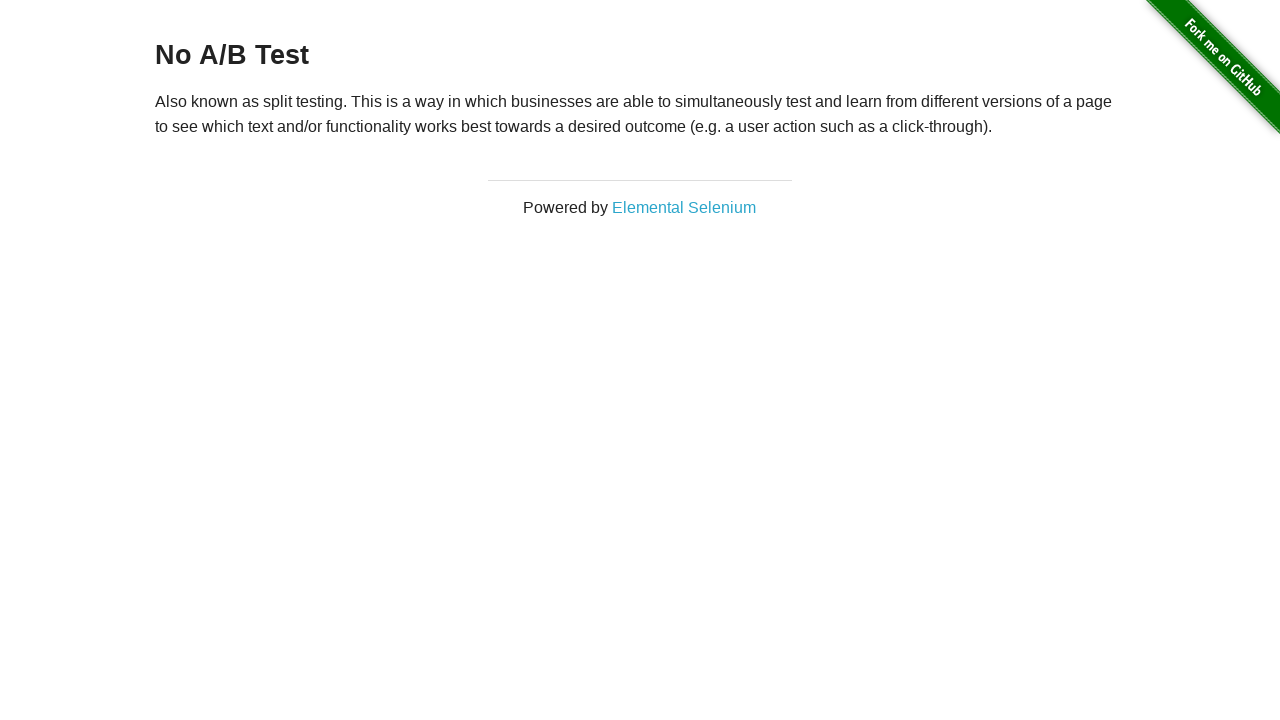

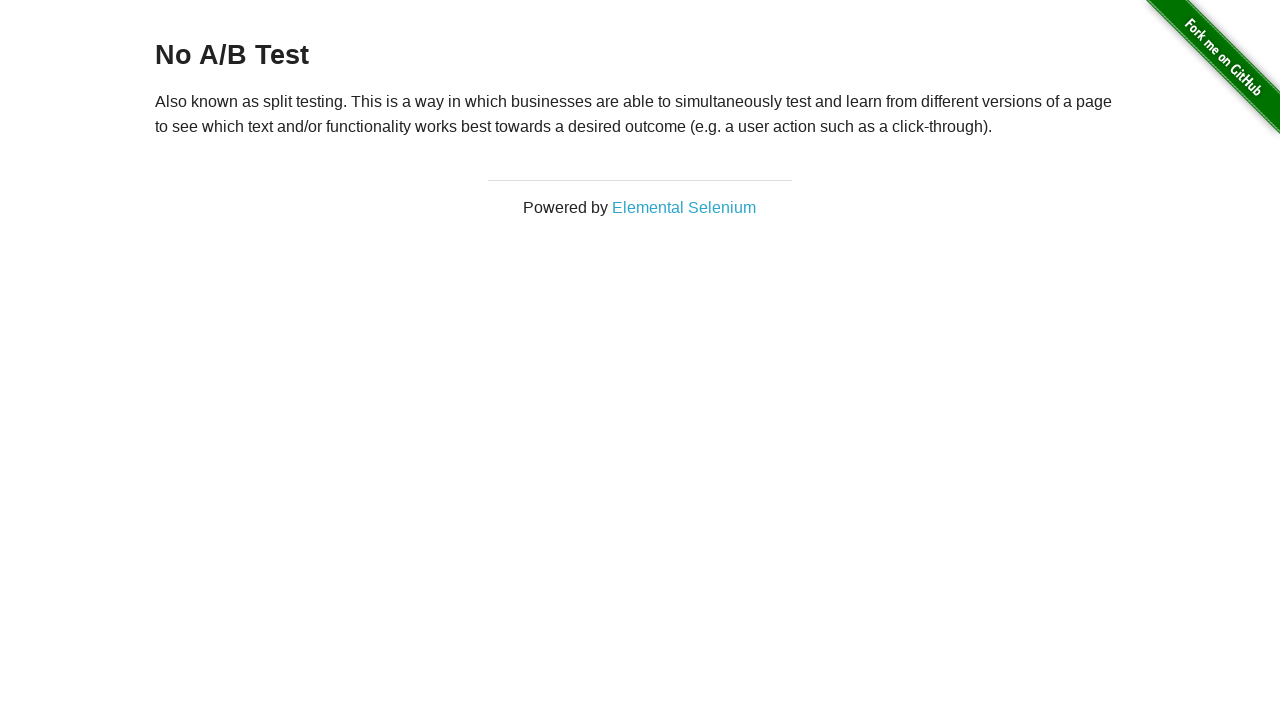